Tests cross-browser compatibility by launching the browser, navigating to the OrangeHRM demo login page, and verifying the page loads successfully by checking the title.

Starting URL: https://opensource-demo.orangehrmlive.com/web/index.php/auth/login

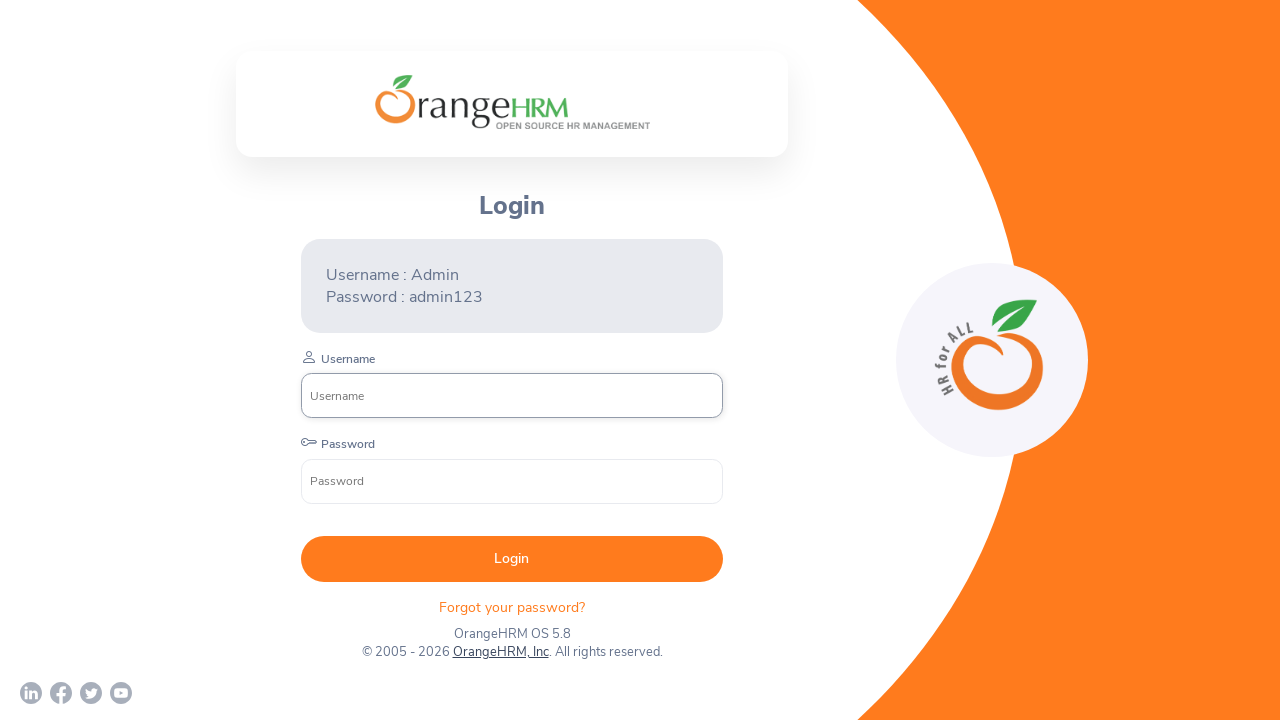

Waited for page DOM content to load
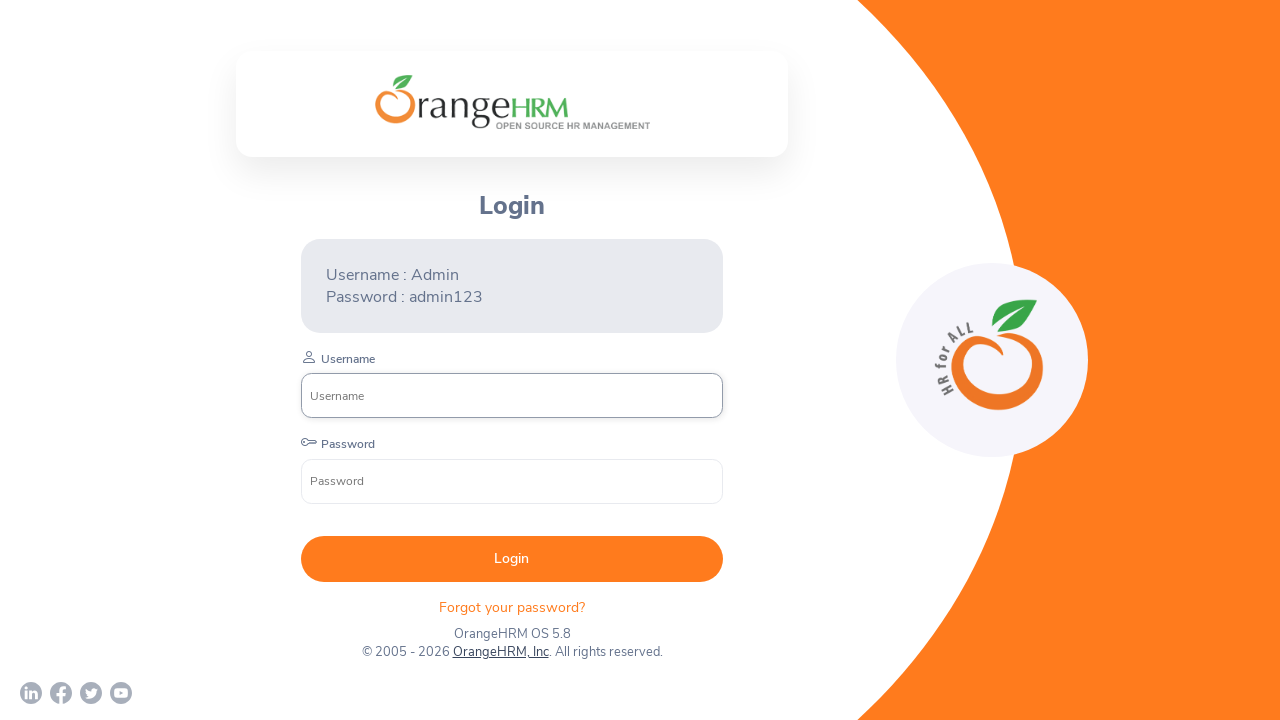

Login form element appeared on OrangeHRM demo page
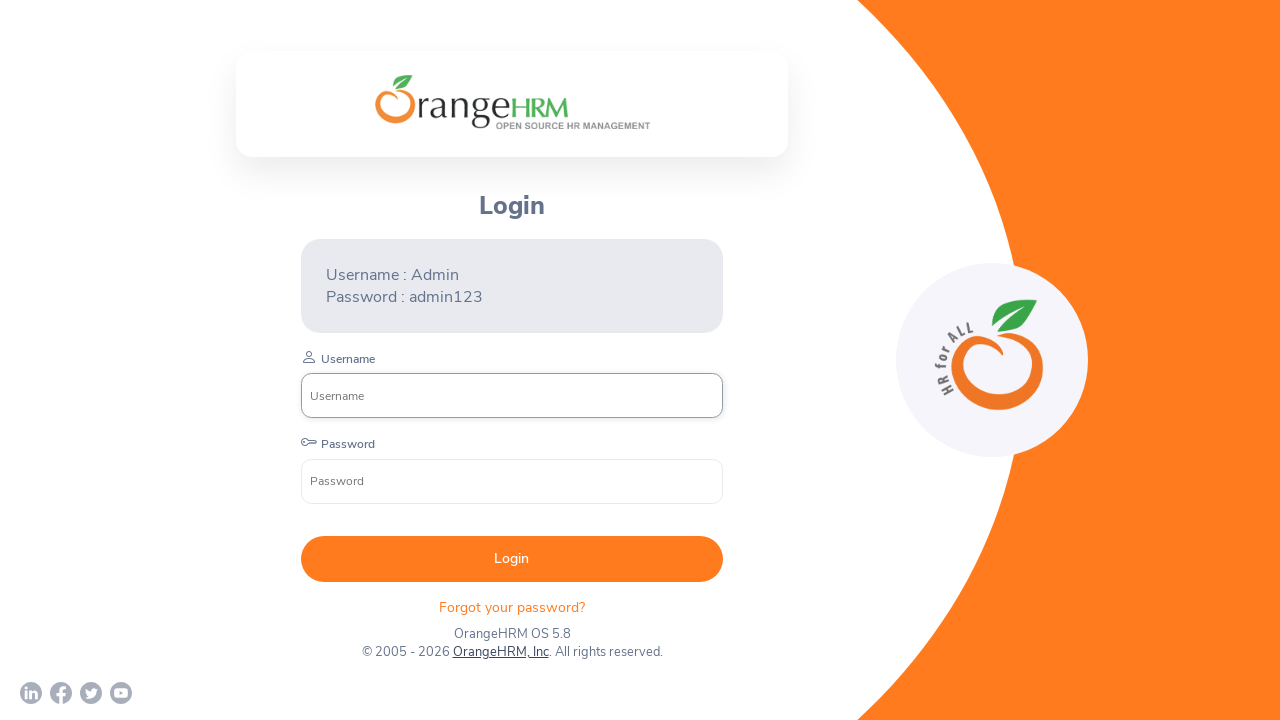

Retrieved page title: 'OrangeHRM'
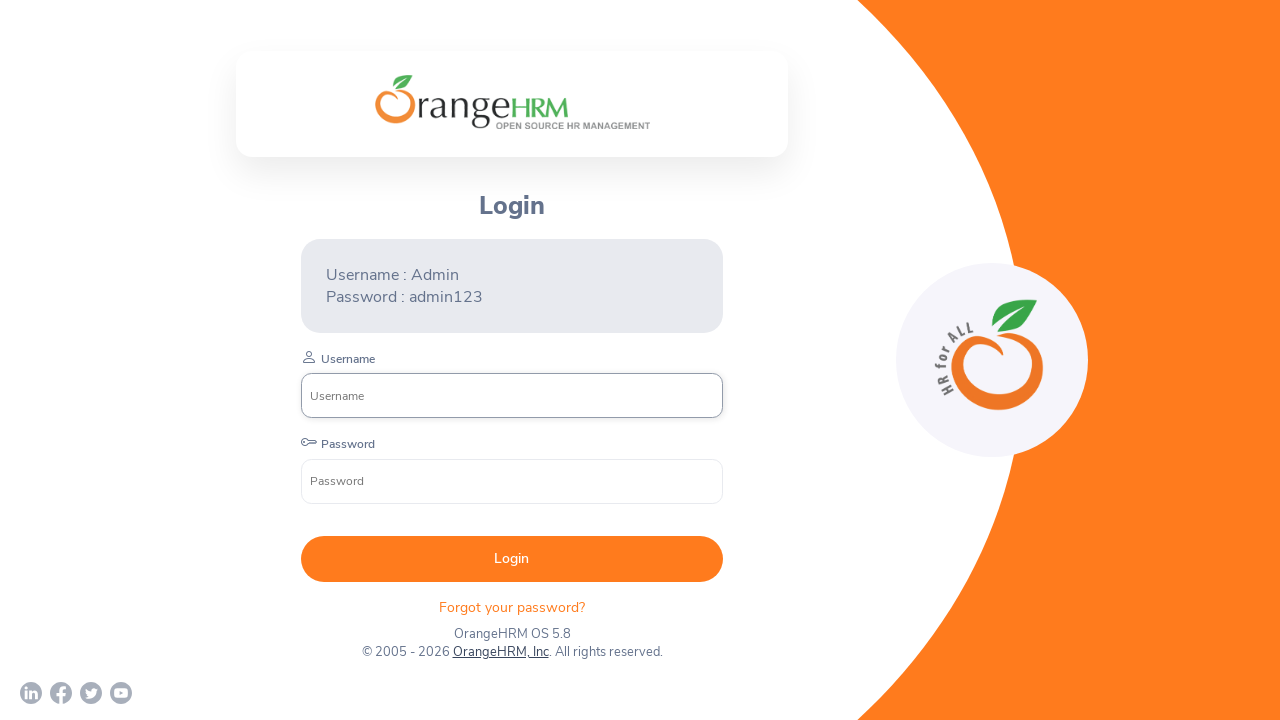

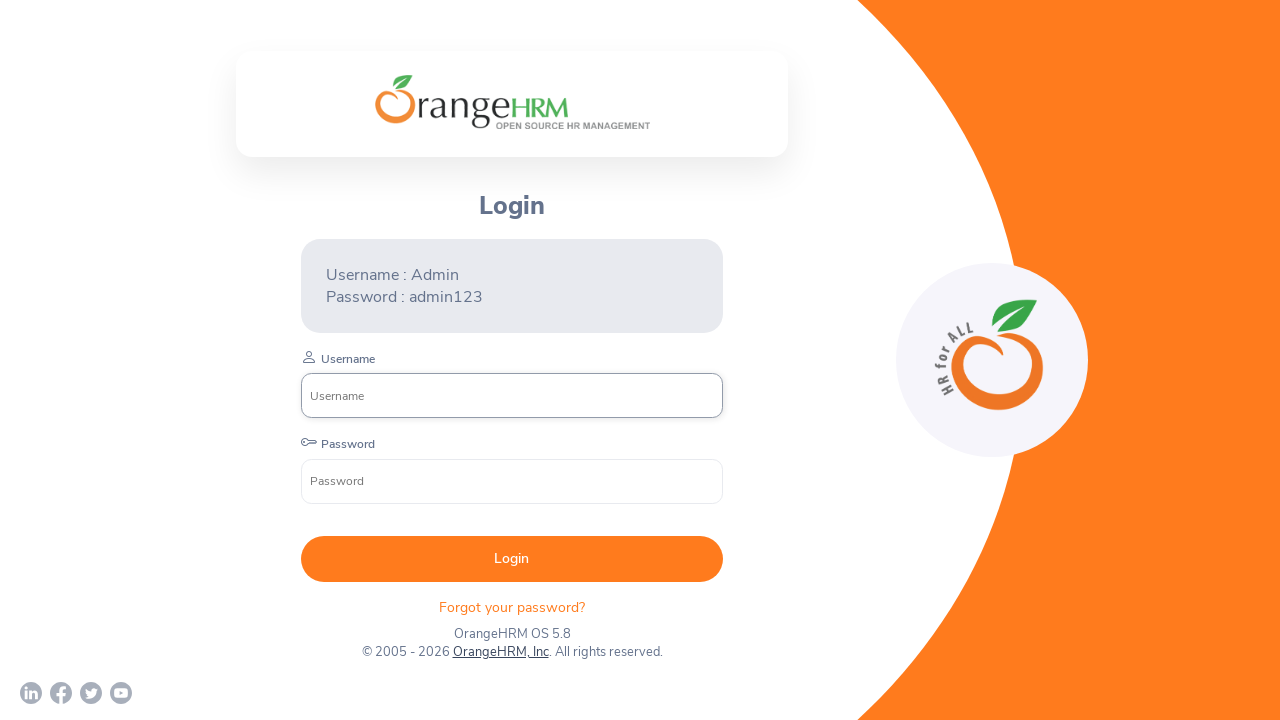